Navigates to CMS portal and clicks the New User Registration button to access the registration page

Starting URL: https://portaldev.cms.gov/portal/

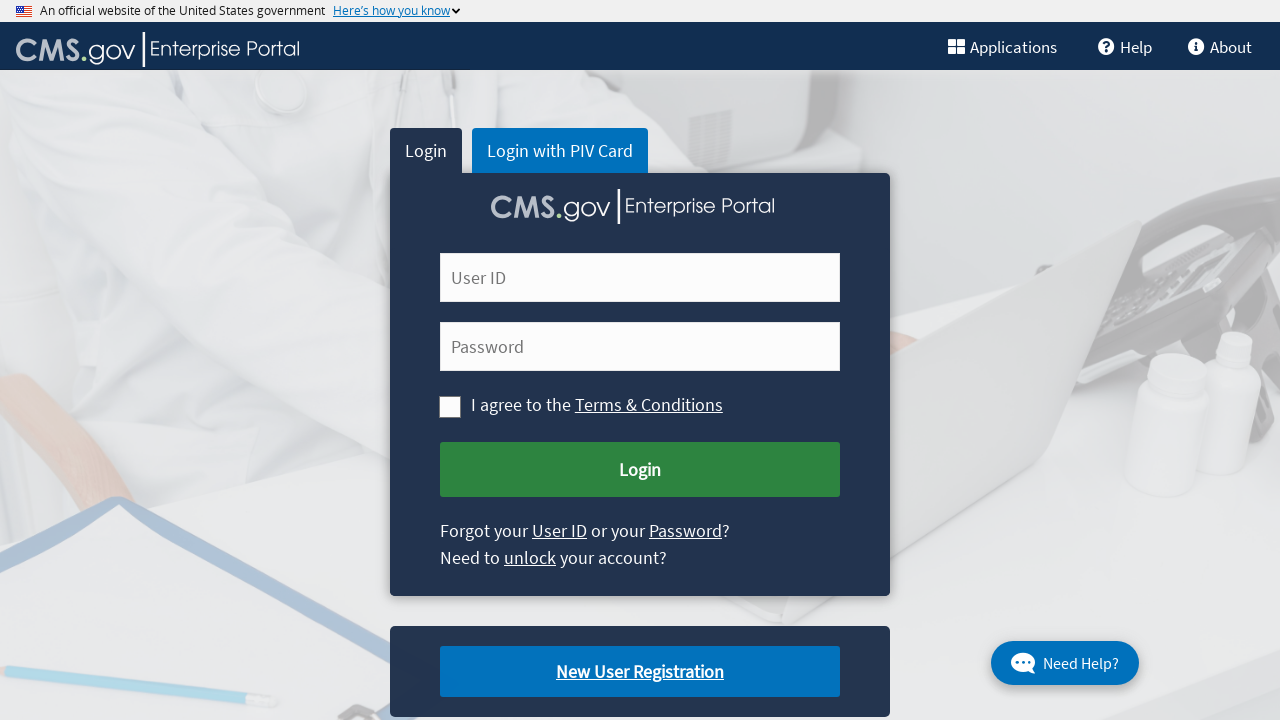

Navigated to CMS portal homepage
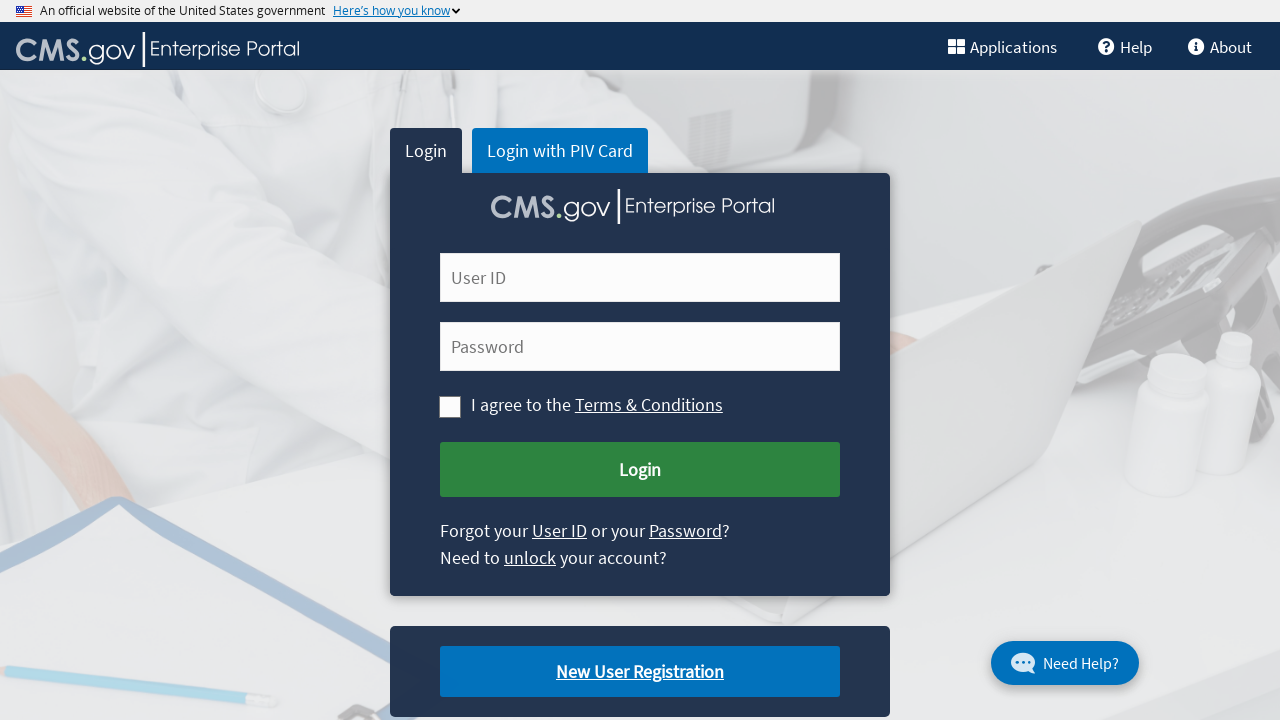

Clicked New User Registration button at (640, 672) on xpath=//a[text()='New User Registration']
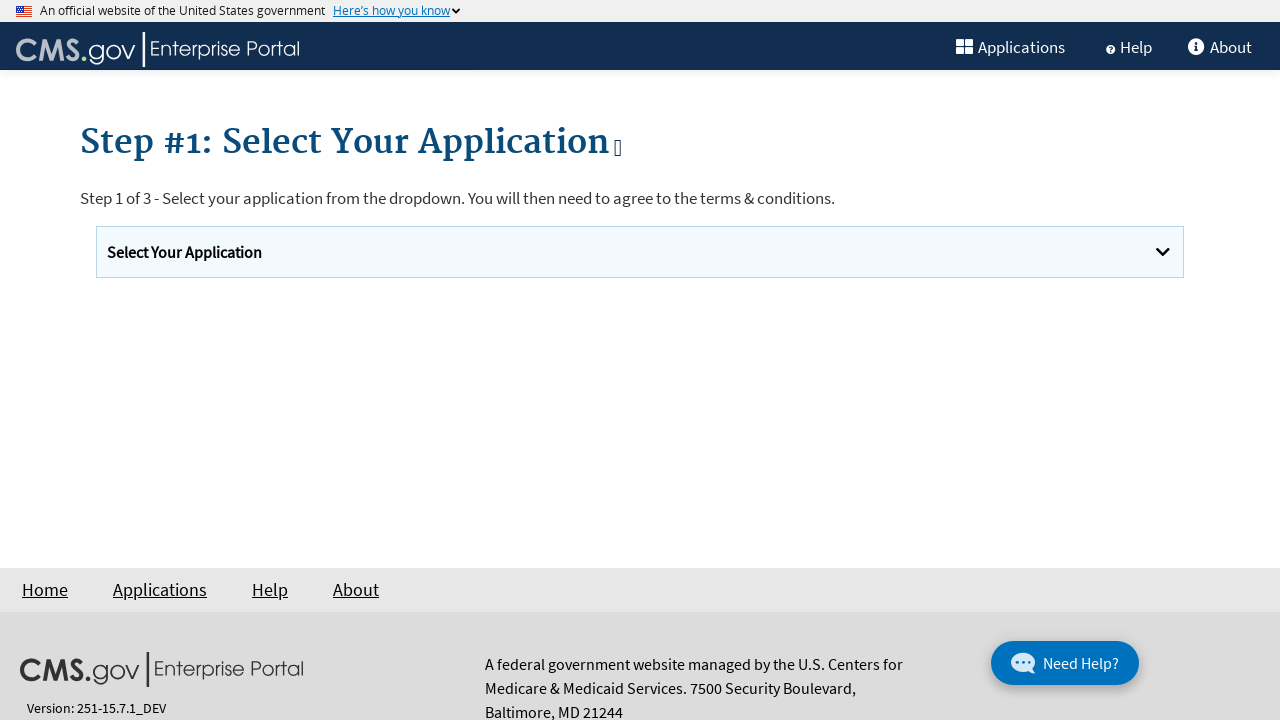

Registration page loaded and network idle
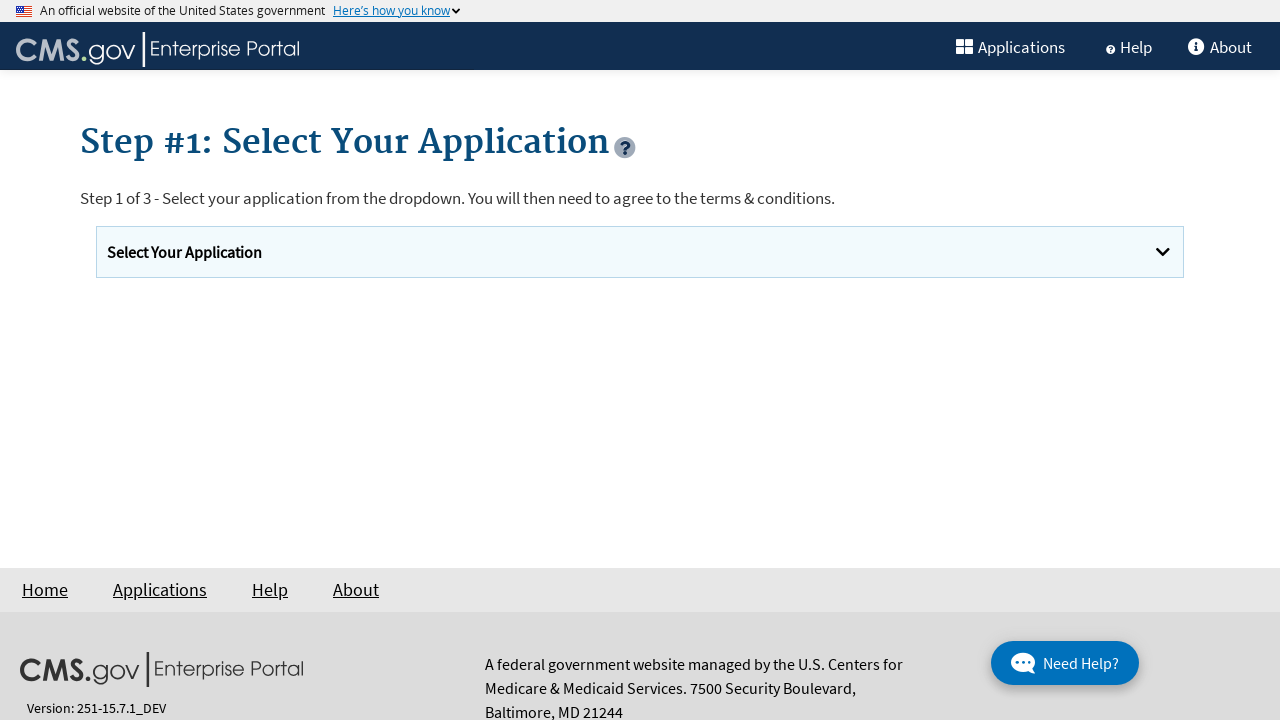

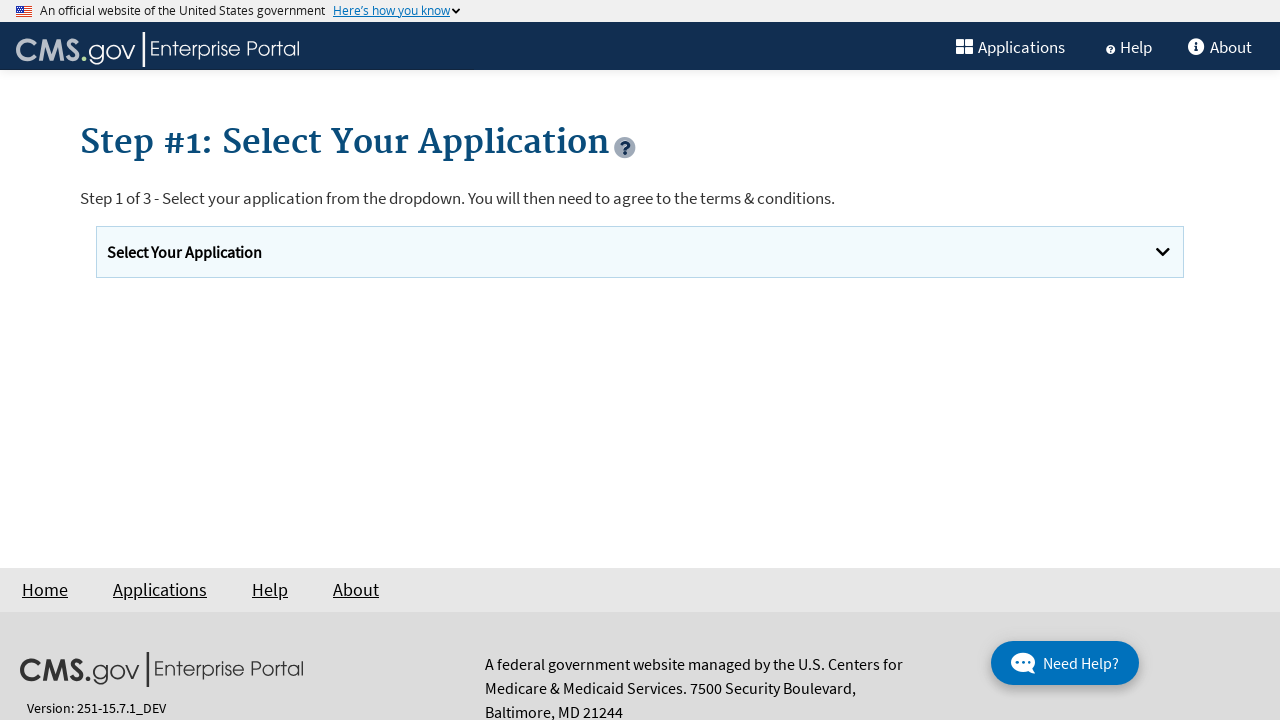